Tests dynamic loading page by clicking a start button and explicitly waiting for the hidden content to become visible

Starting URL: https://the-internet.herokuapp.com/dynamic_loading/1

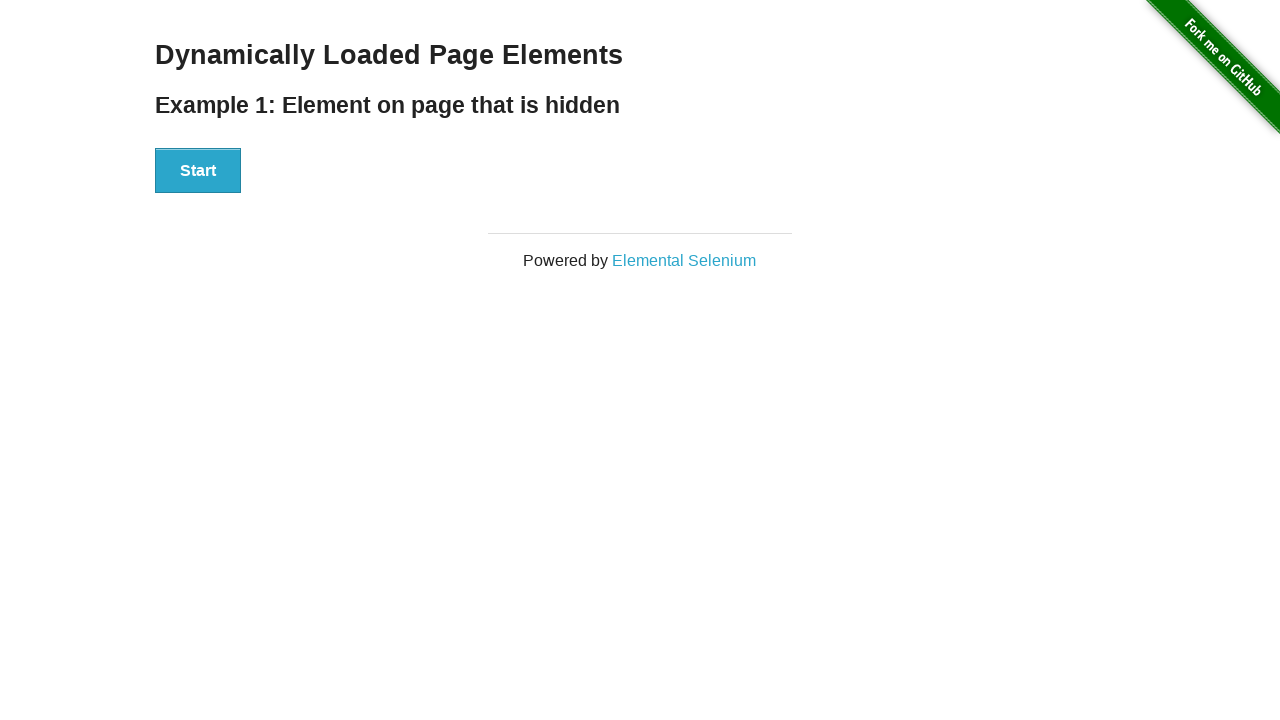

Clicked start button to trigger dynamic loading at (198, 171) on xpath=//div[@id='start']/button
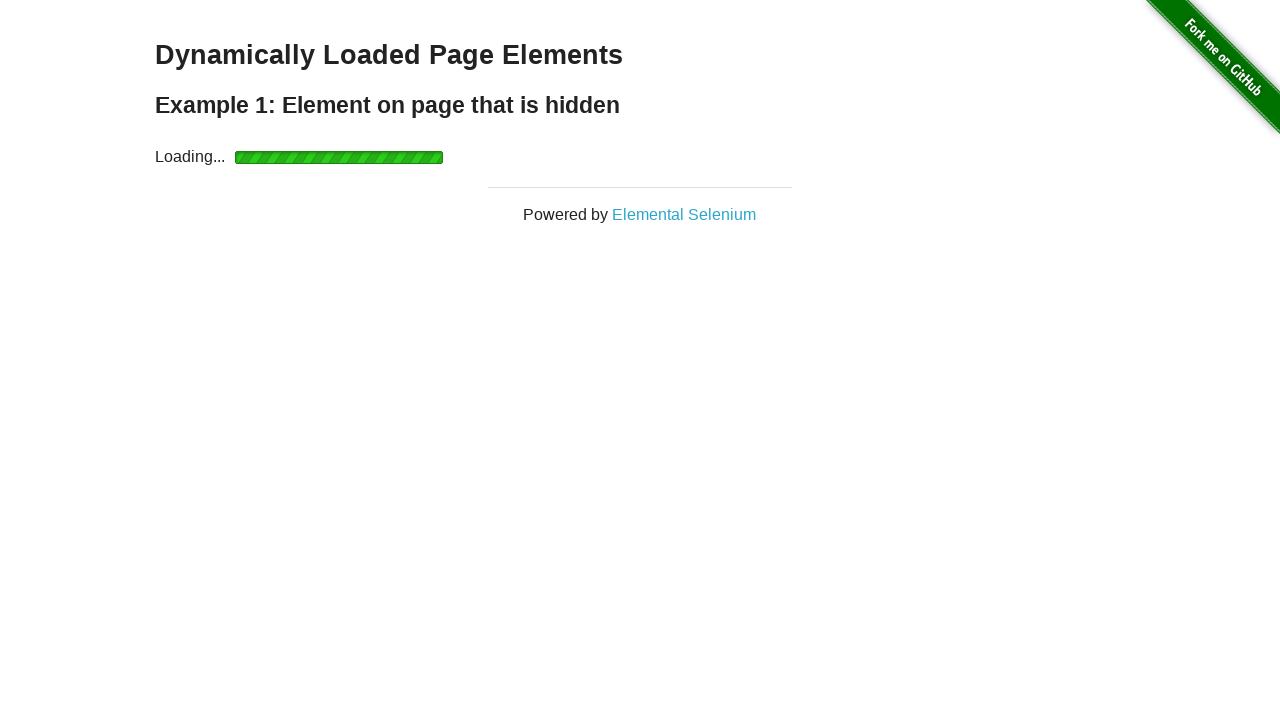

Waited for finish heading to become visible
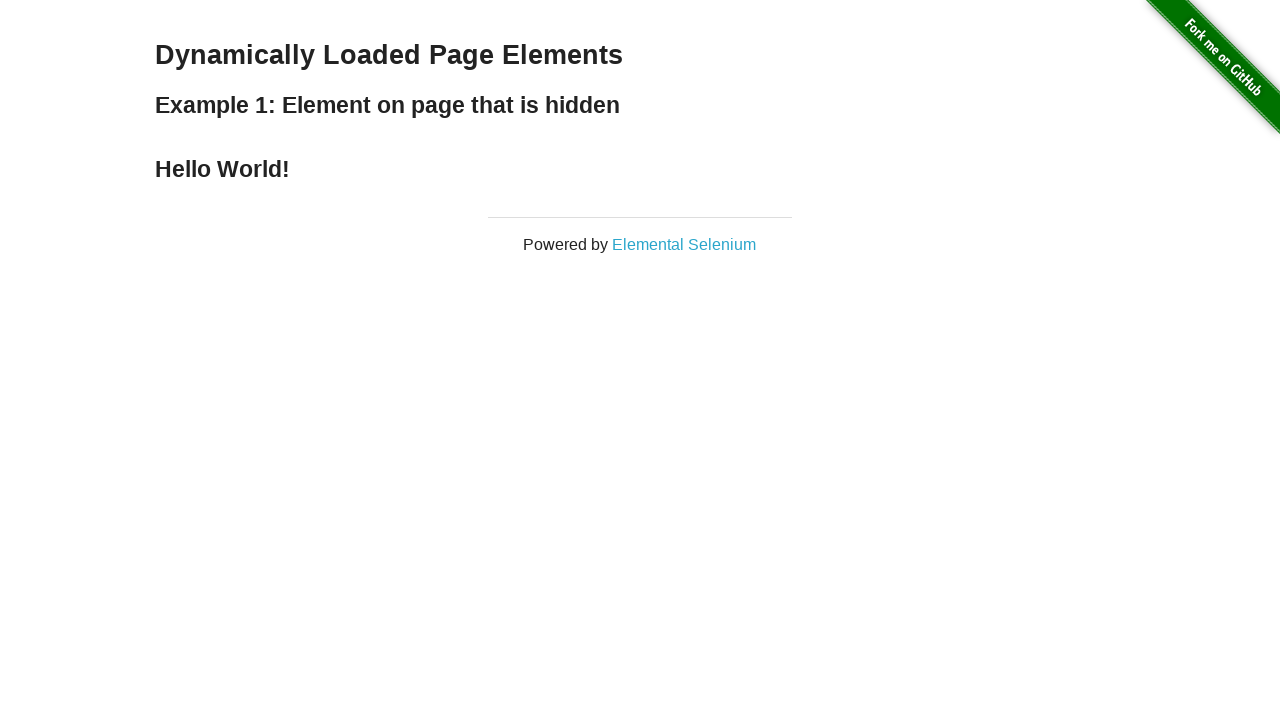

Retrieved text content from finish heading
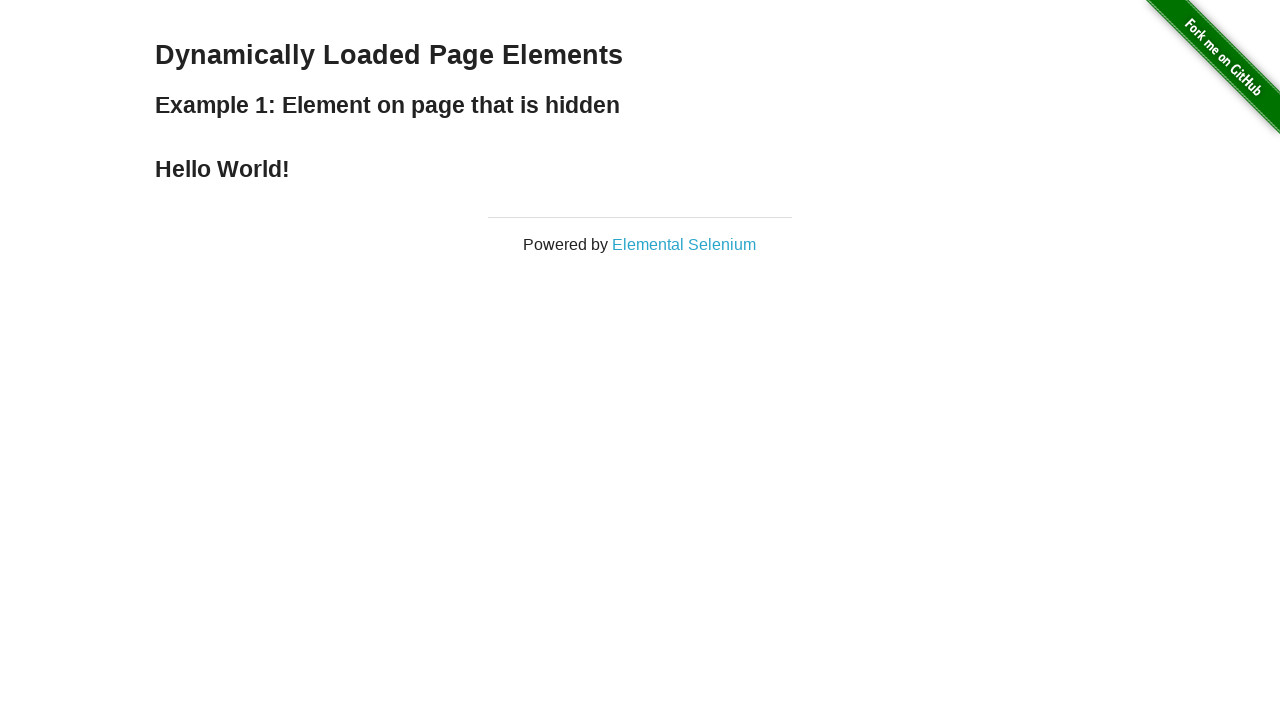

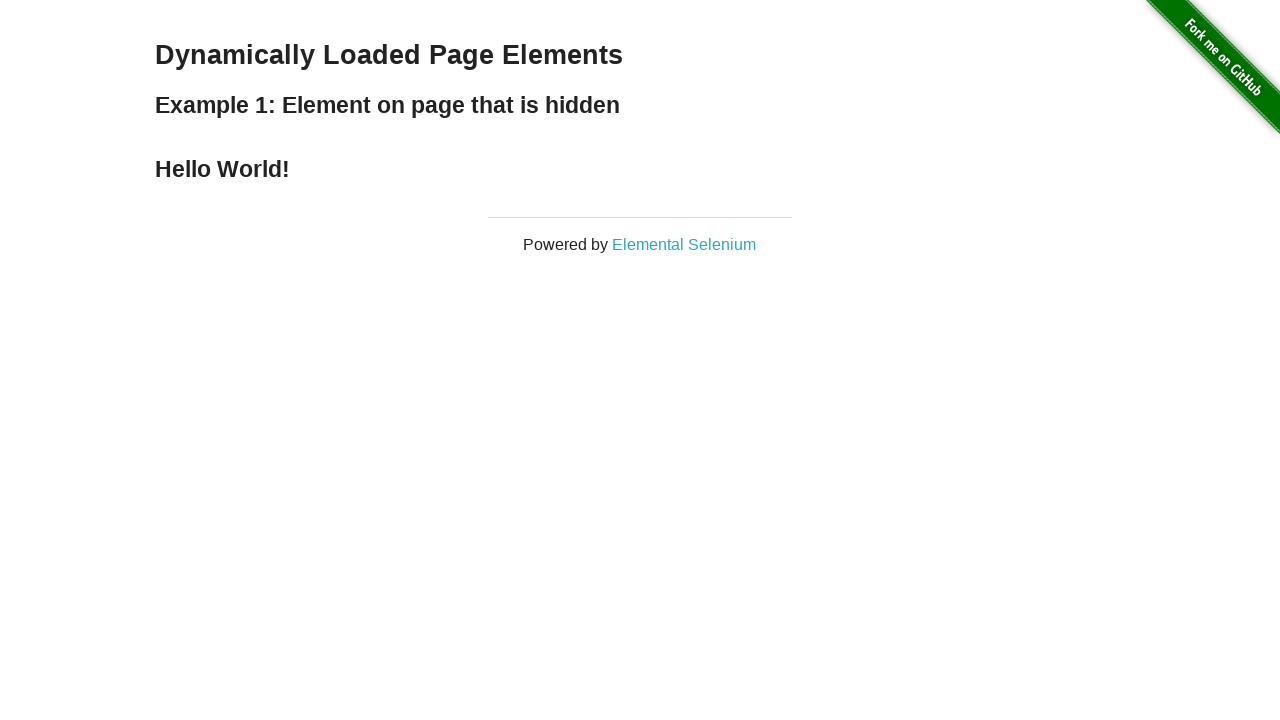